Tests a JavaScript prompt alert by clicking a button, entering text into the prompt, accepting it, and verifying the entered text appears in the result.

Starting URL: https://automationfc.github.io/basic-form/index.html

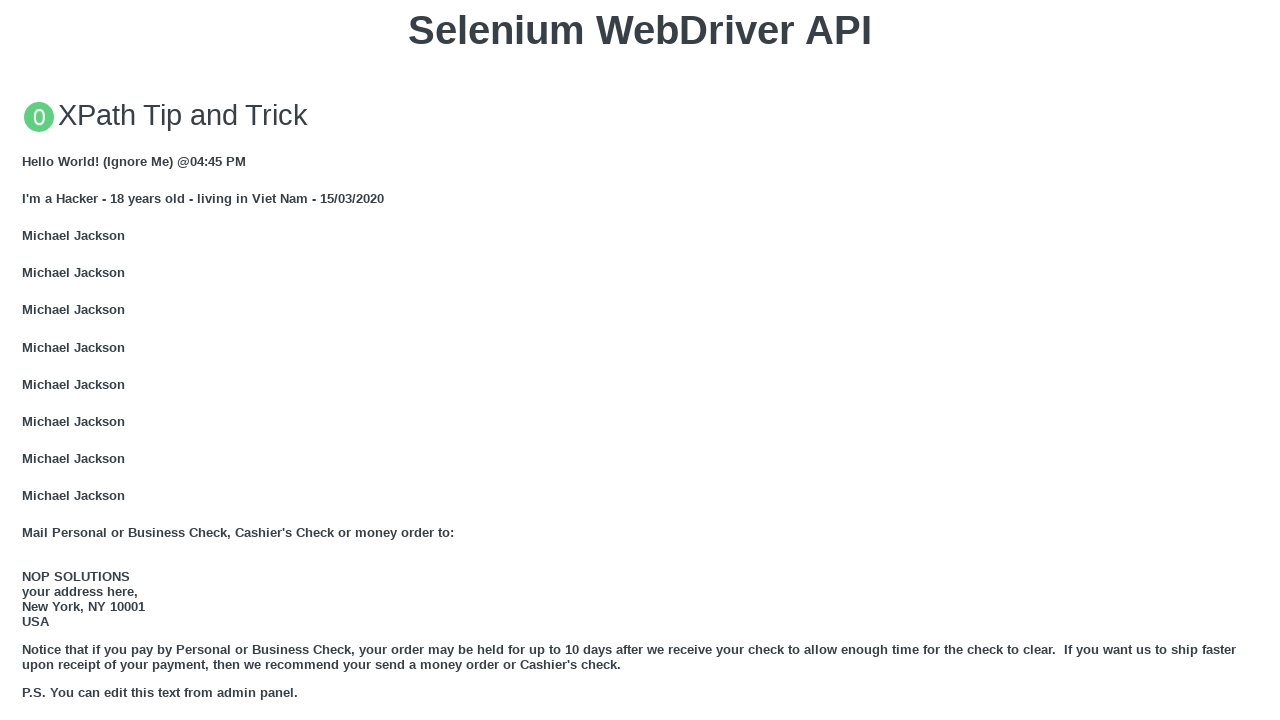

Set up dialog handler to accept prompt with text 'ThuyHuong'
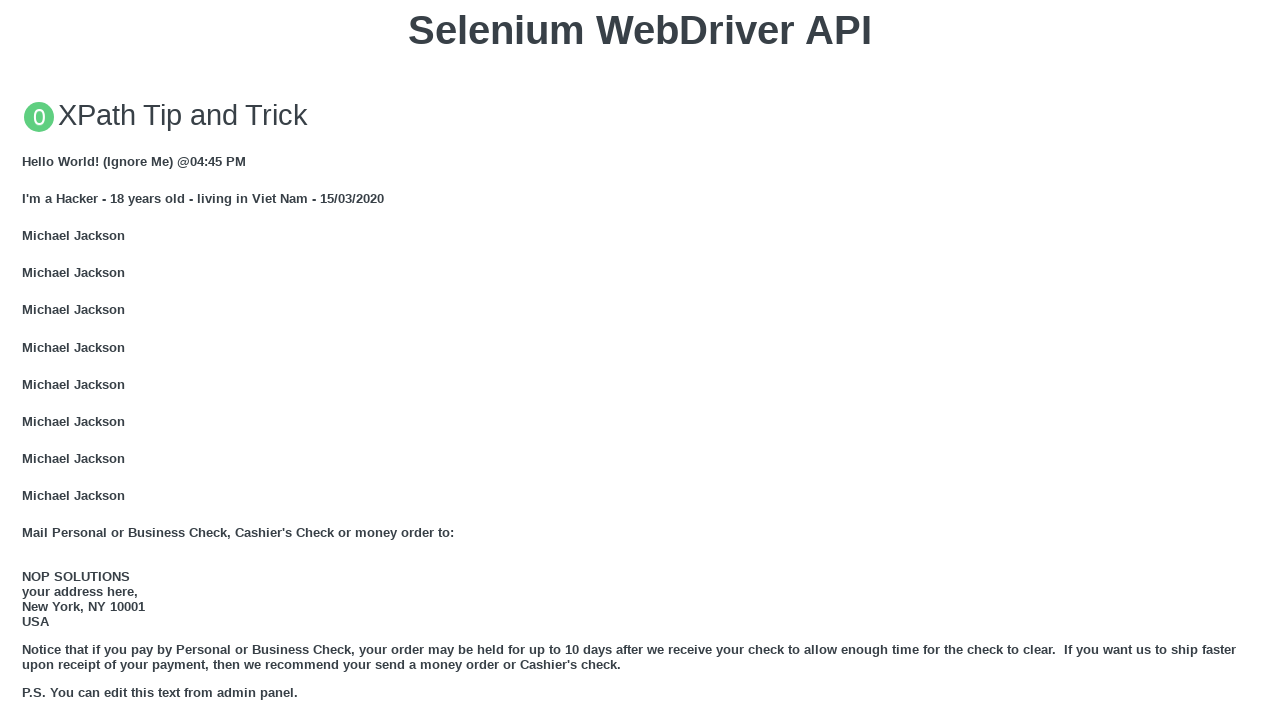

Clicked button to trigger JavaScript prompt alert at (640, 360) on xpath=//button[text()='Click for JS Prompt']
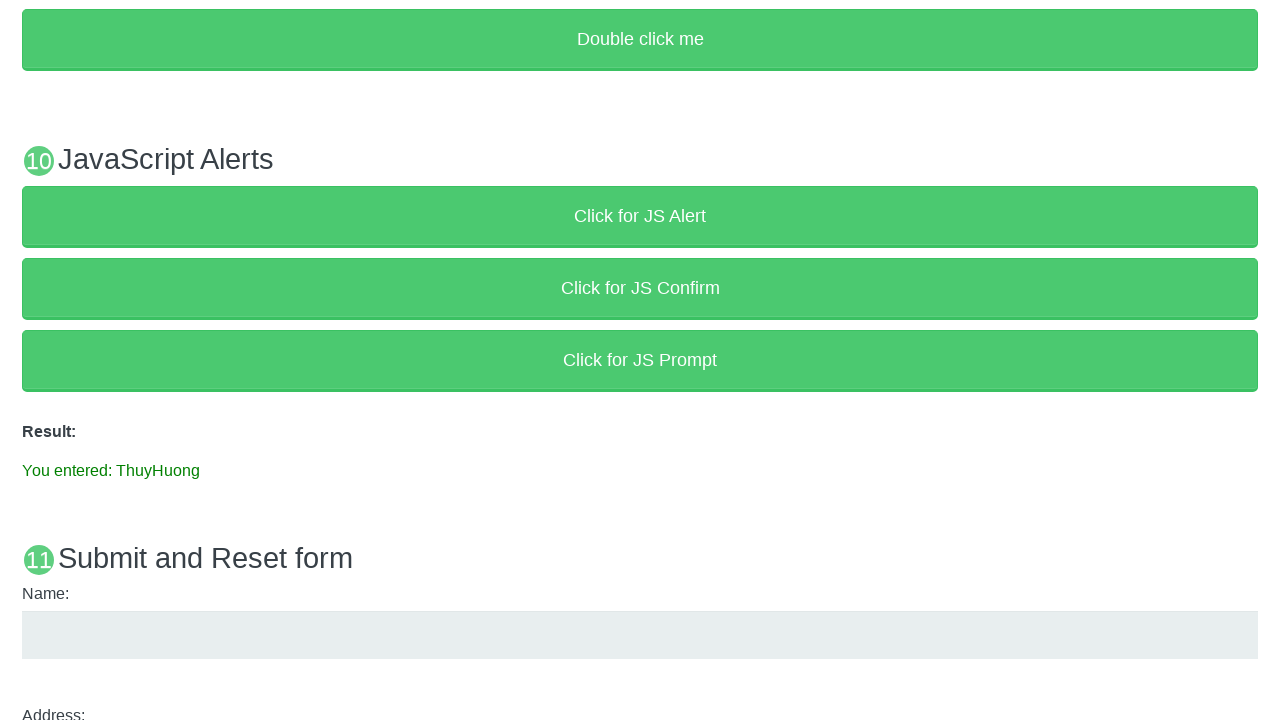

Result element loaded after accepting prompt
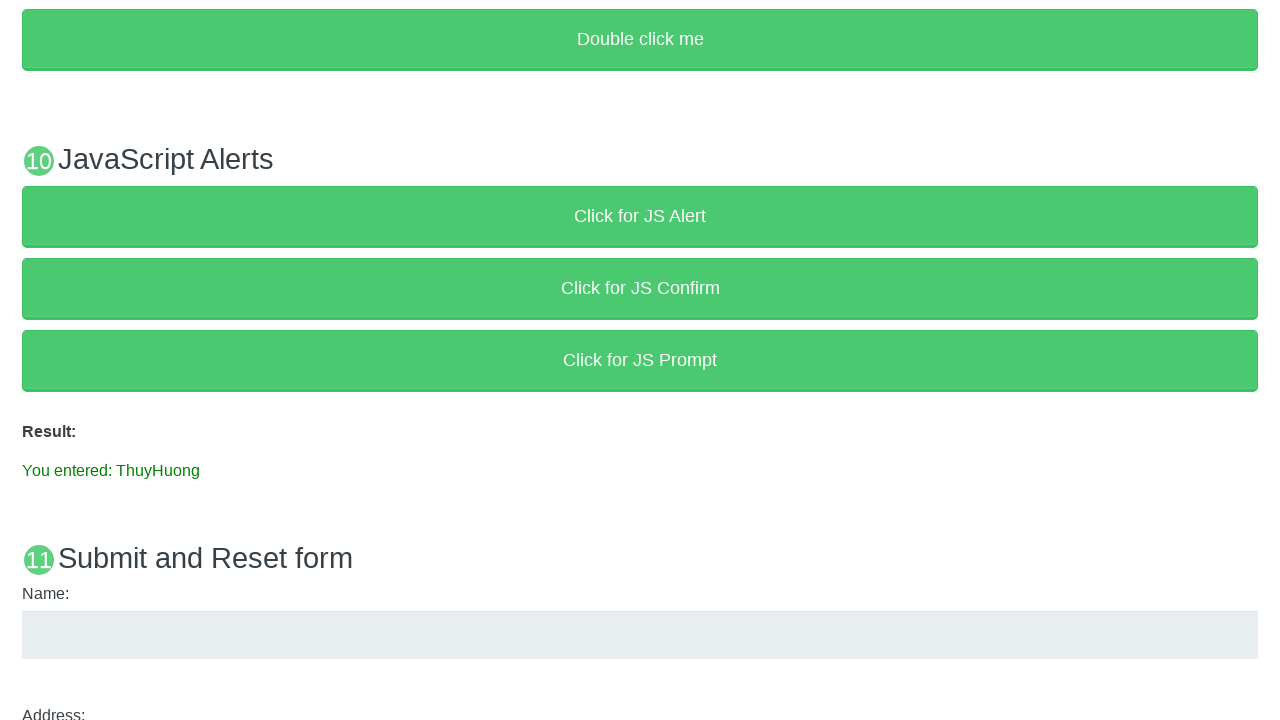

Verified result text matches entered value 'You entered: ThuyHuong'
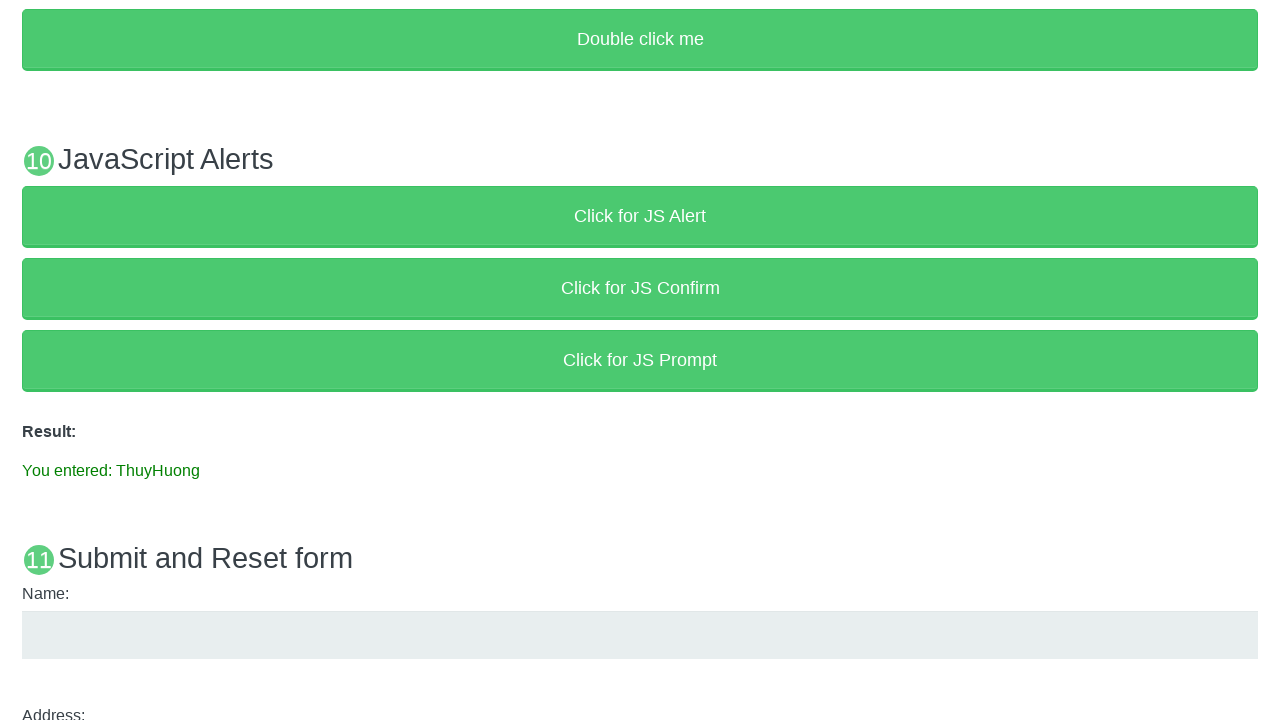

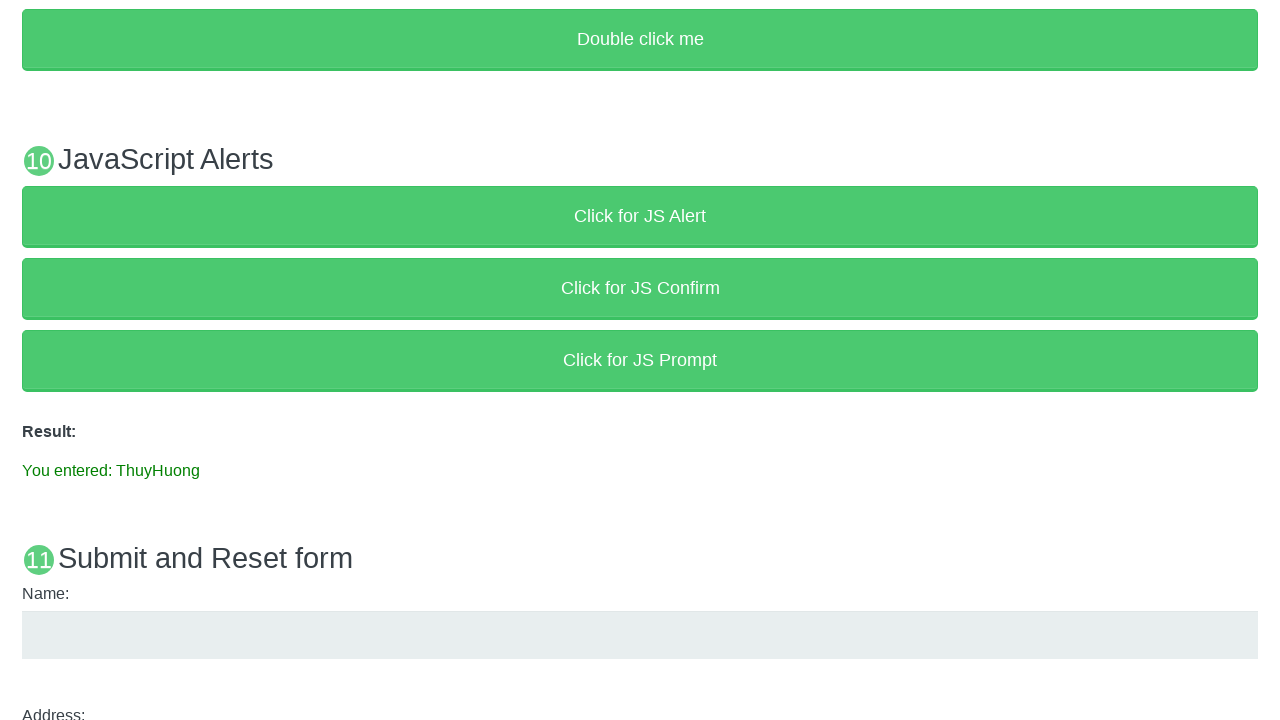